Tests clicking the Try Here button from Applications of Array page and verifying navigation to Code Editor

Starting URL: https://dsportalapp.herokuapp.com/array/applications-of-array/

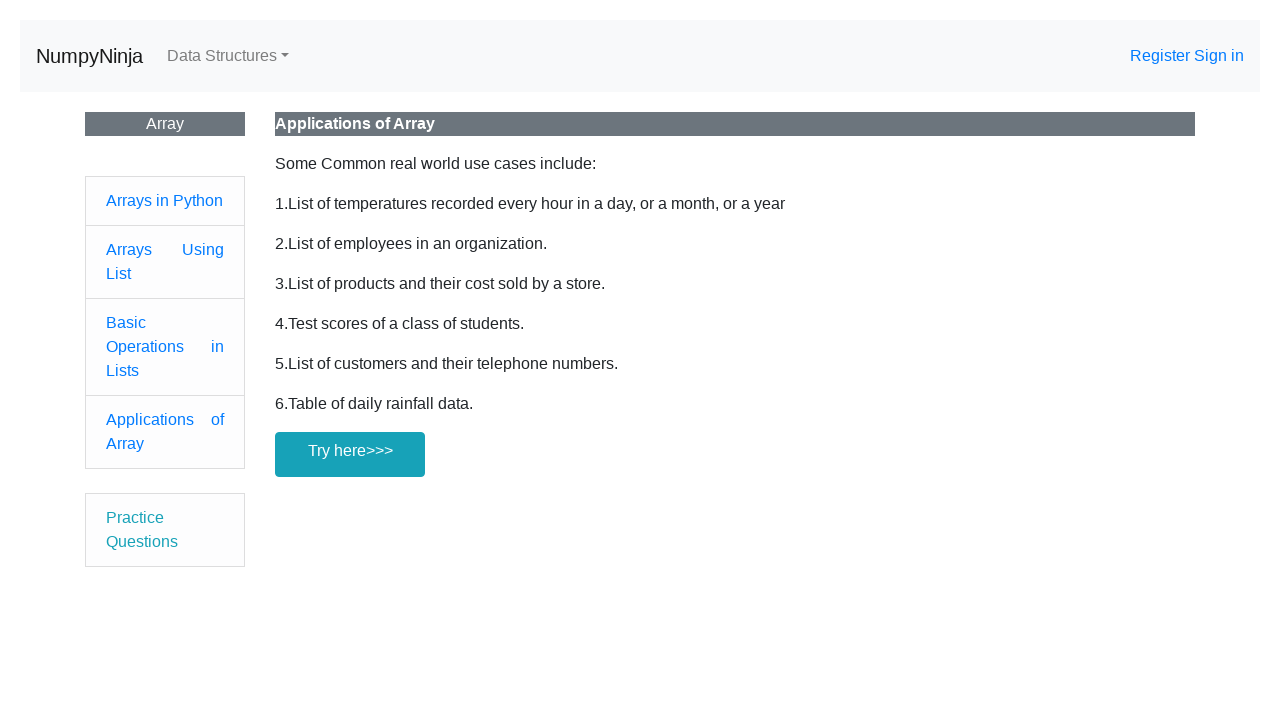

Clicked Try Here button from Applications of Array page at (350, 454) on a[href='/tryEditor']
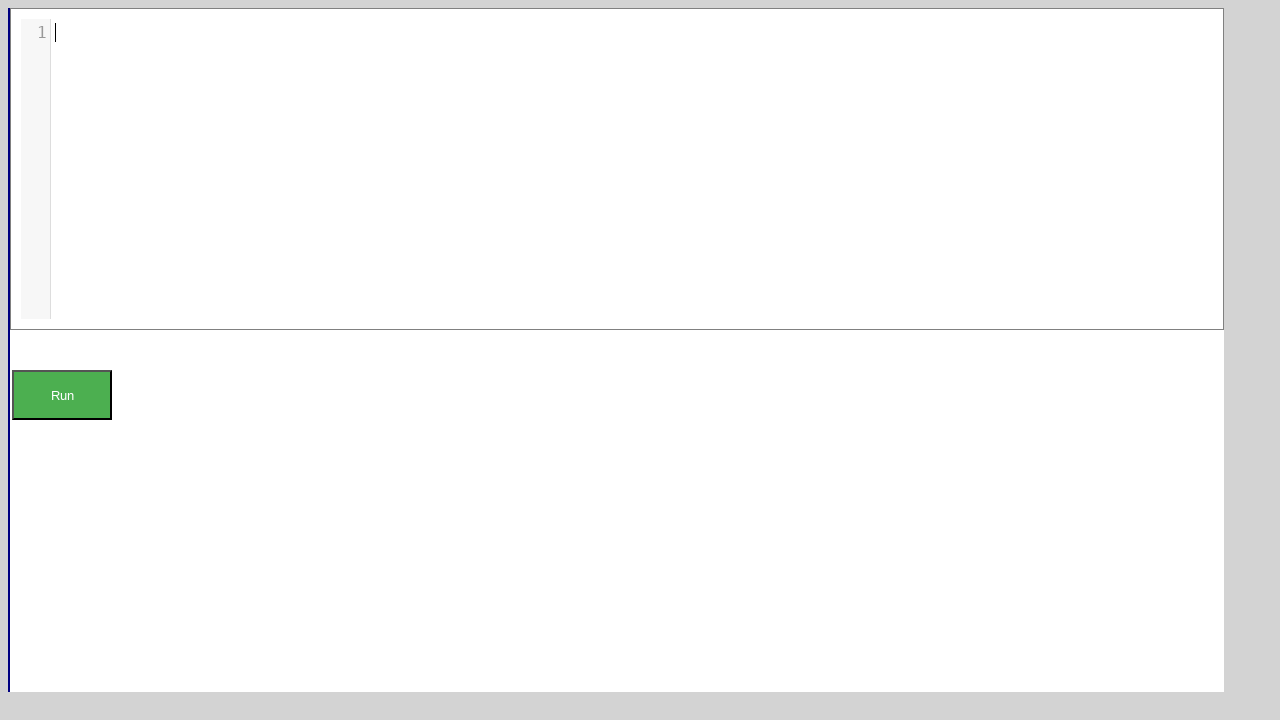

Verified navigation to Code Editor page at /tryEditor
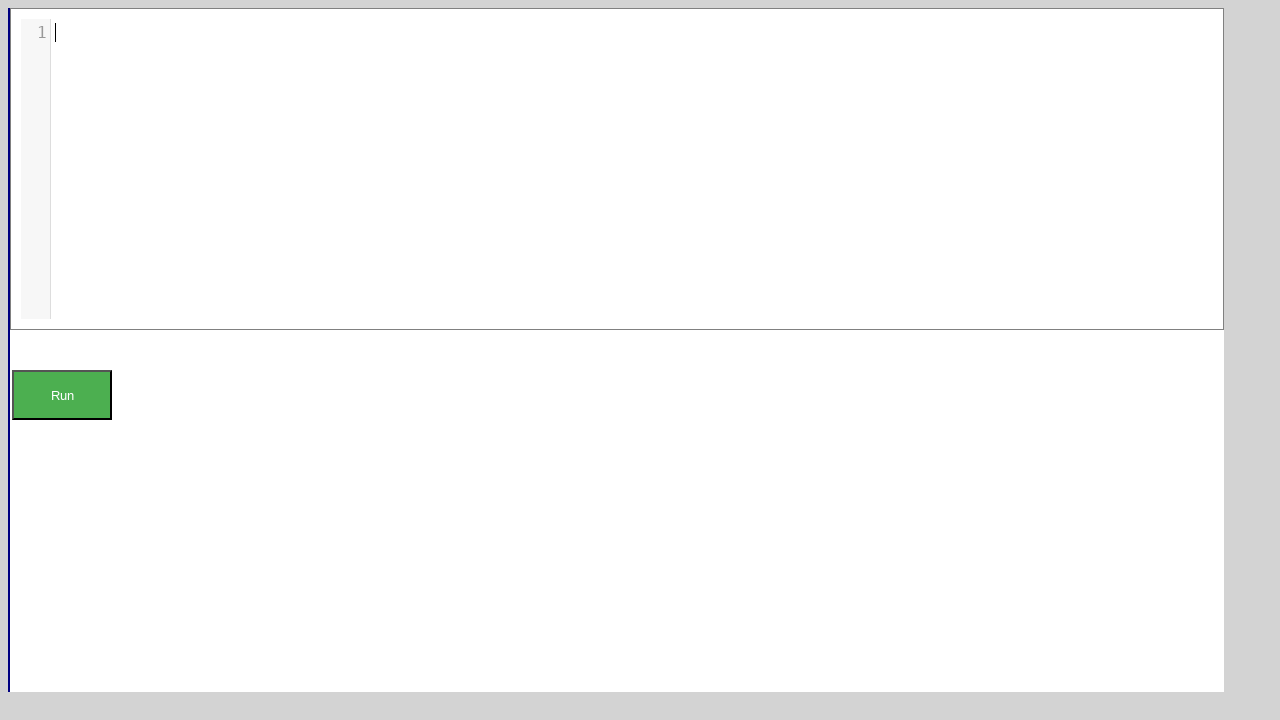

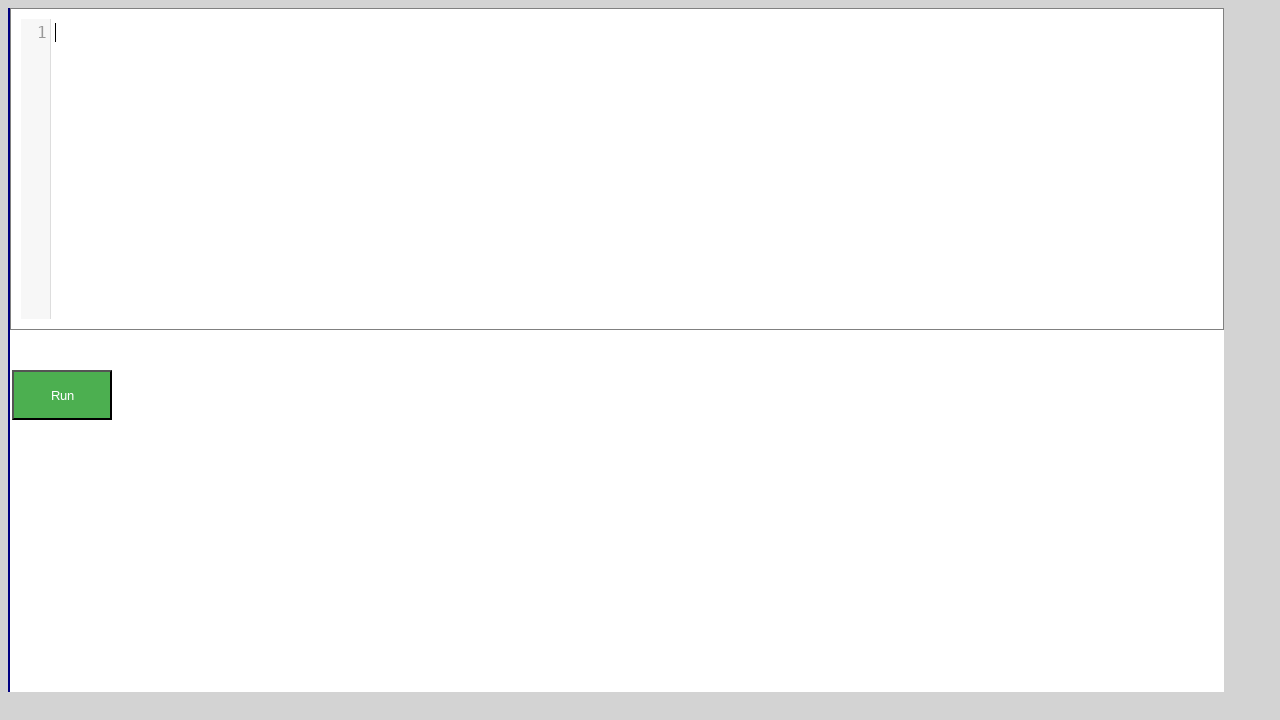